Navigates to calorie calculator page and verifies that the information table is displayed

Starting URL: https://www.calculator.net/calorie-calculator.html

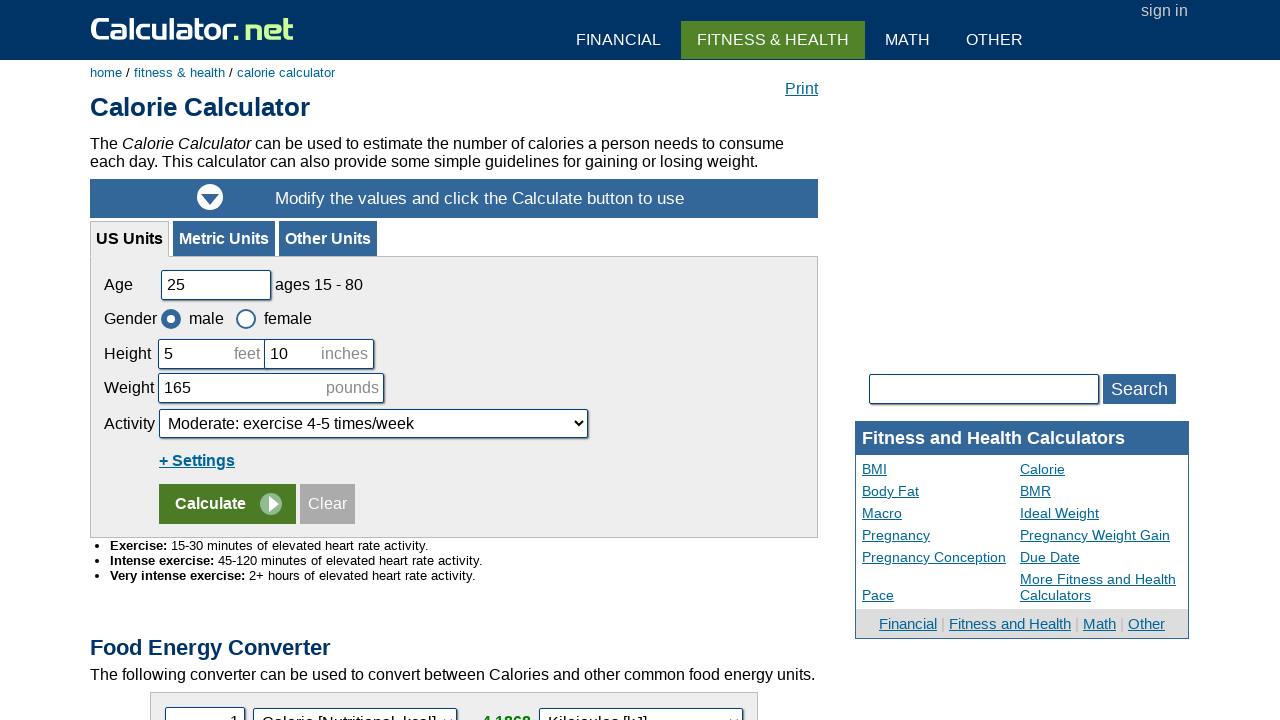

Navigated to calorie calculator page
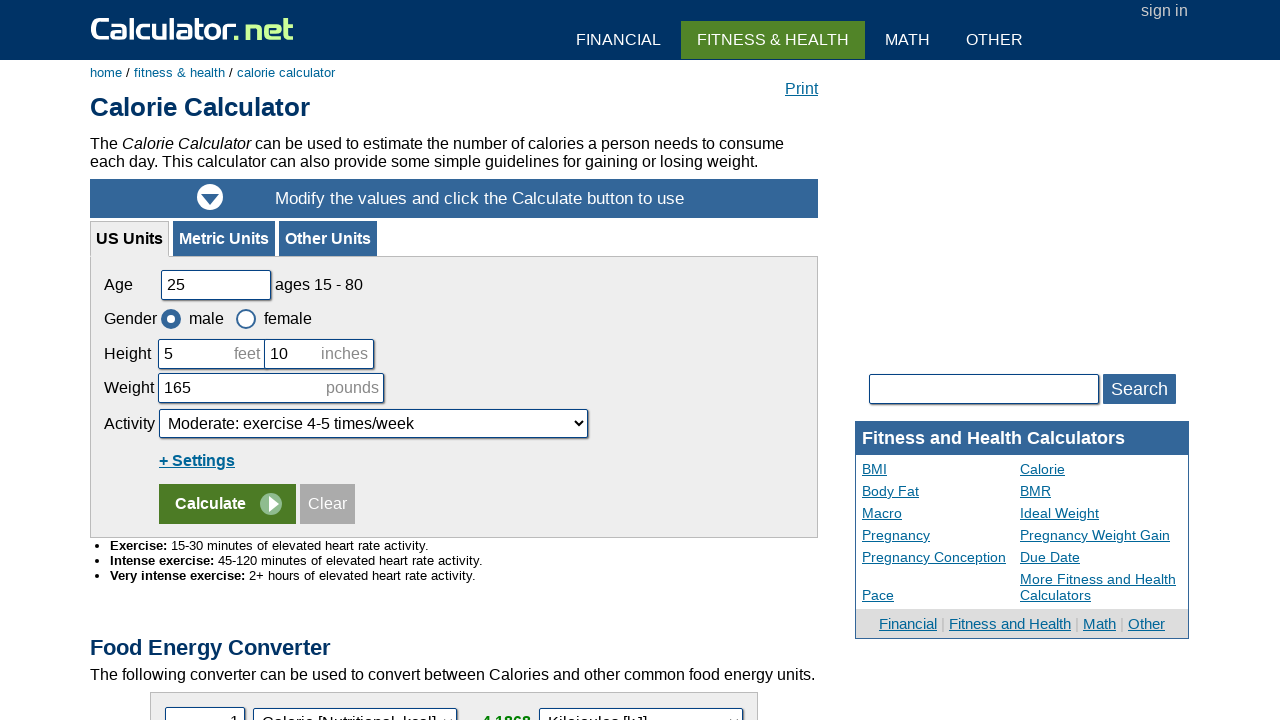

Information table is visible
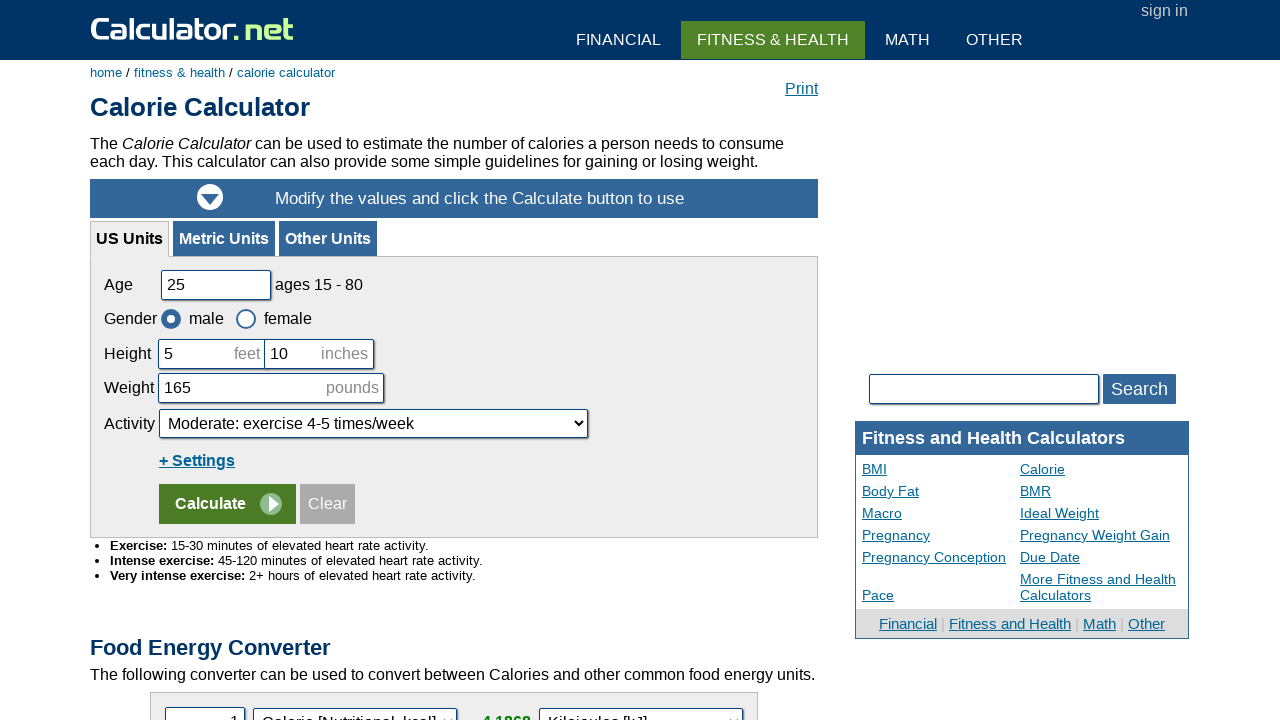

Table rows are present in the information table
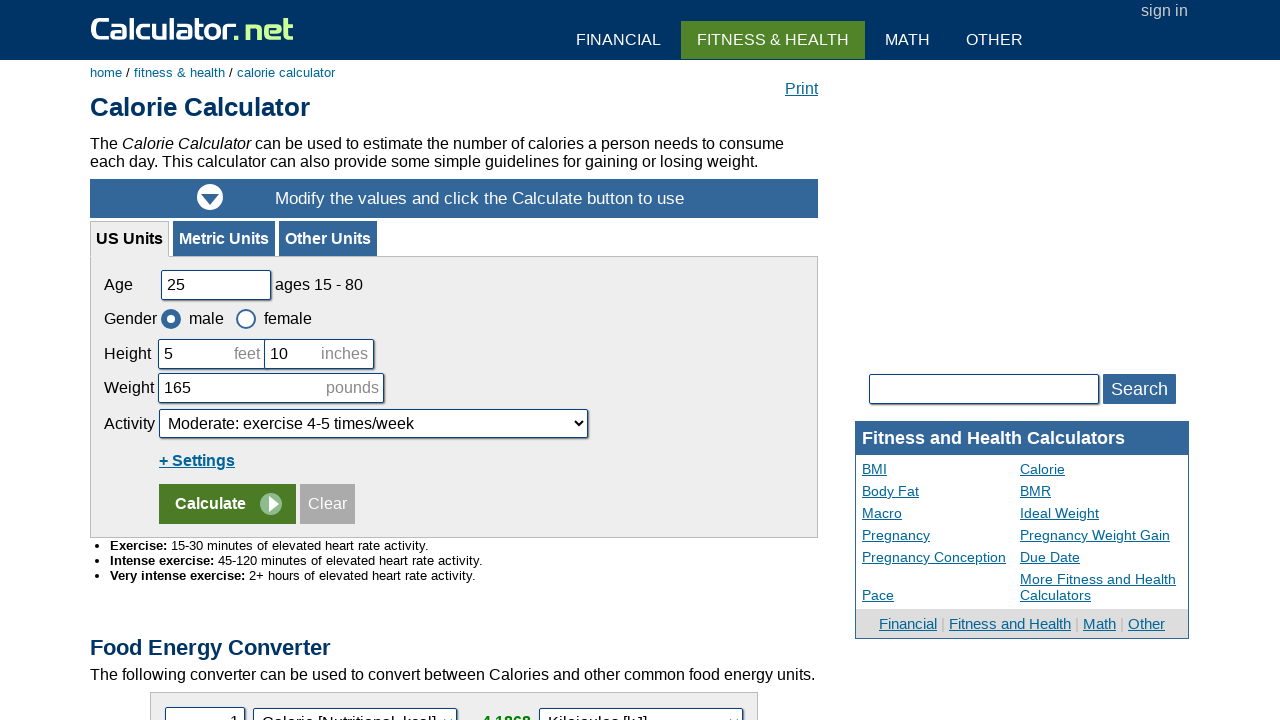

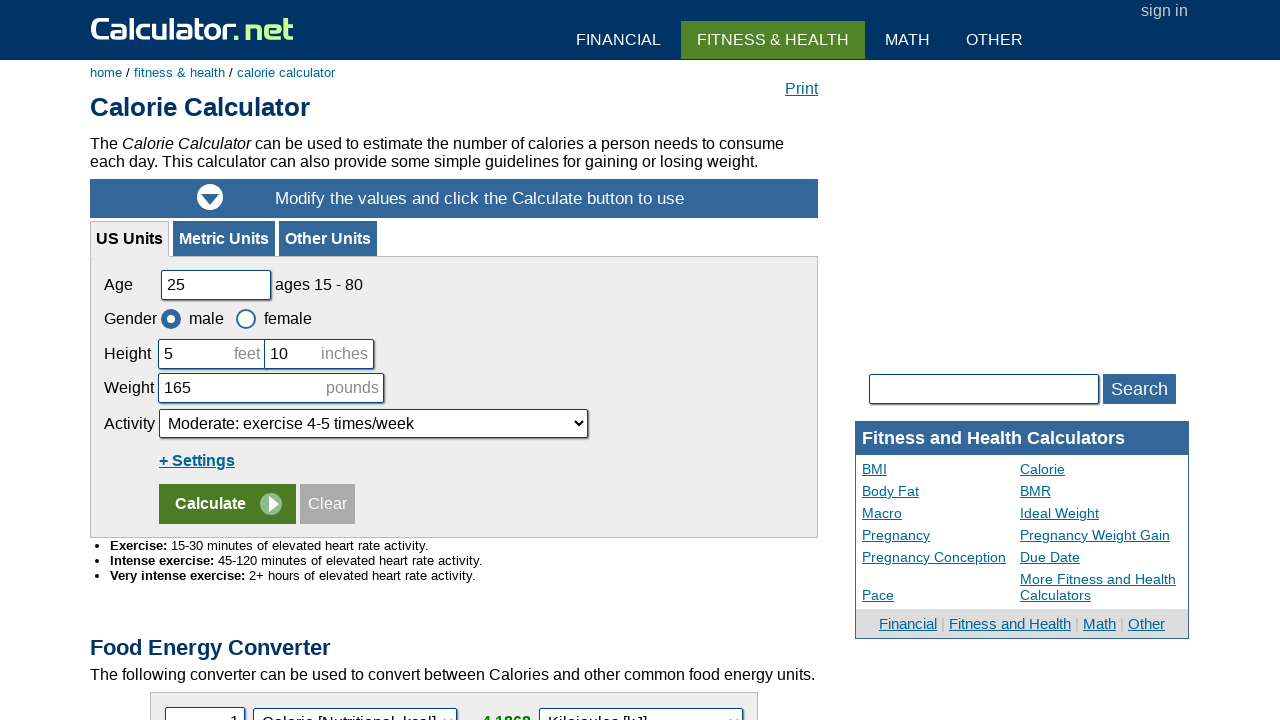